Navigates to the picoCTF resources page and verifies that the bluish text element is displayed

Starting URL: https://picoctf.org/resources.html

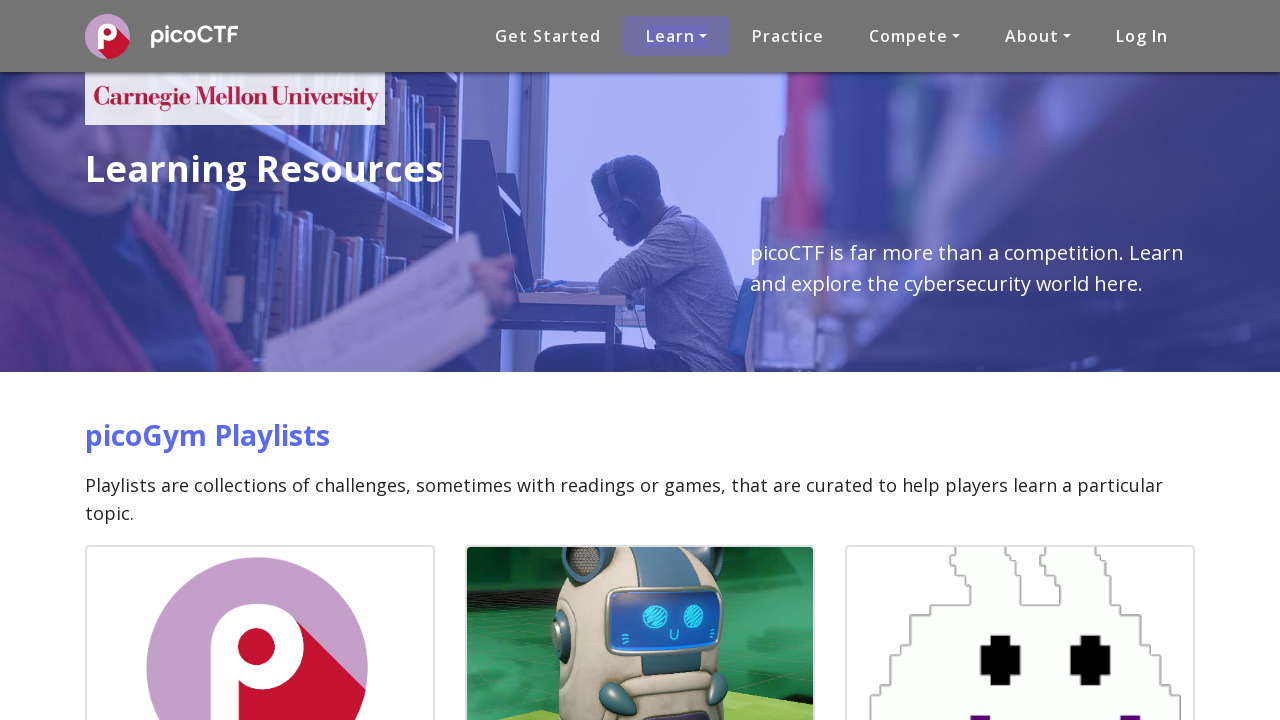

Navigated to picoCTF resources page
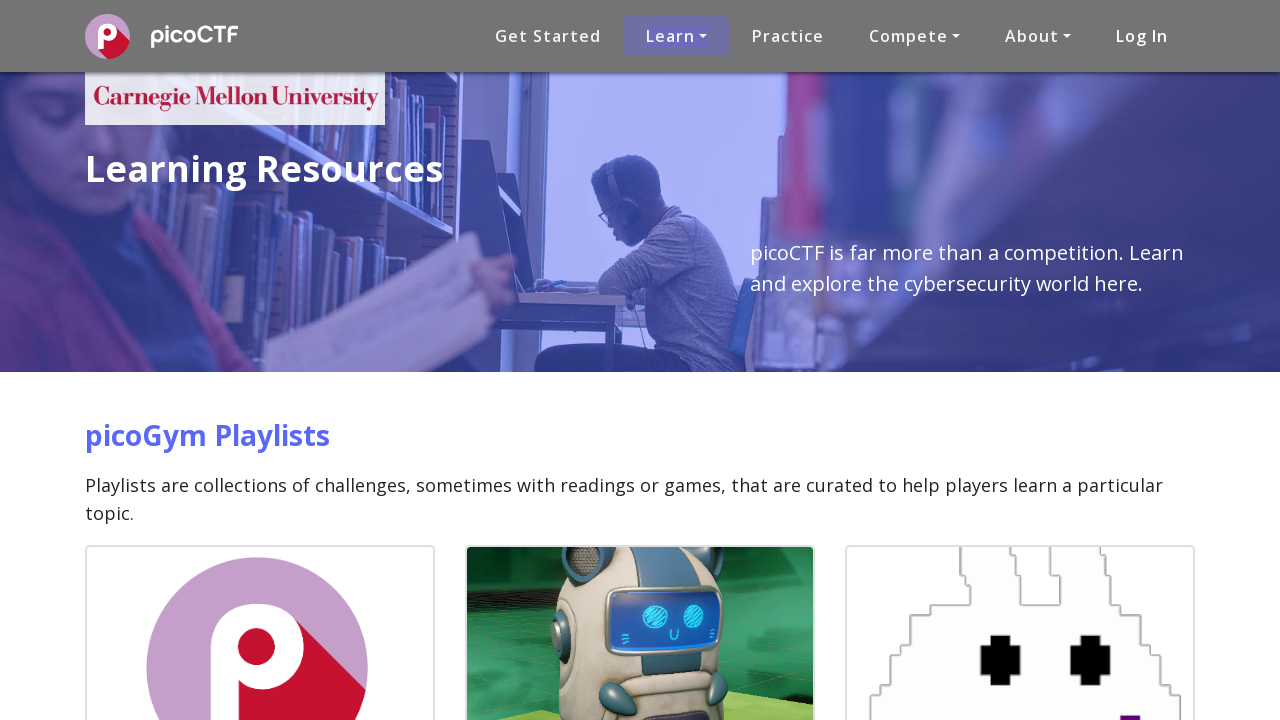

Bluish text element is displayed and visible
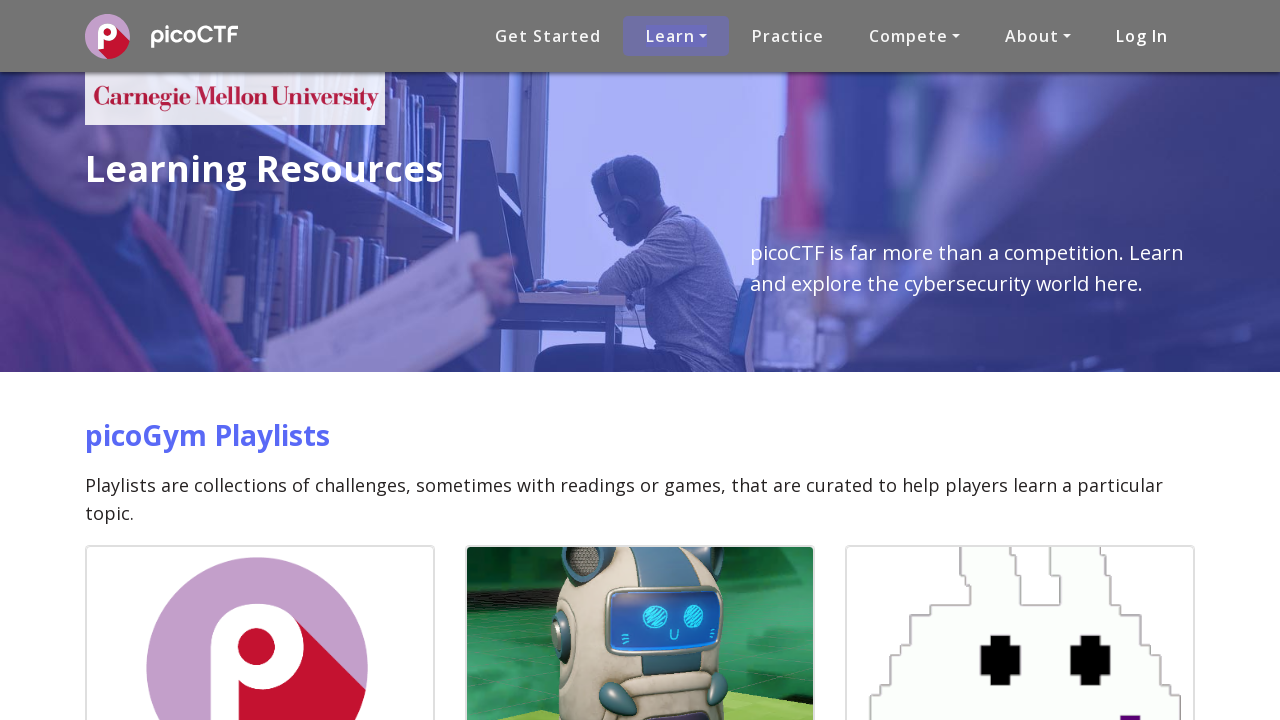

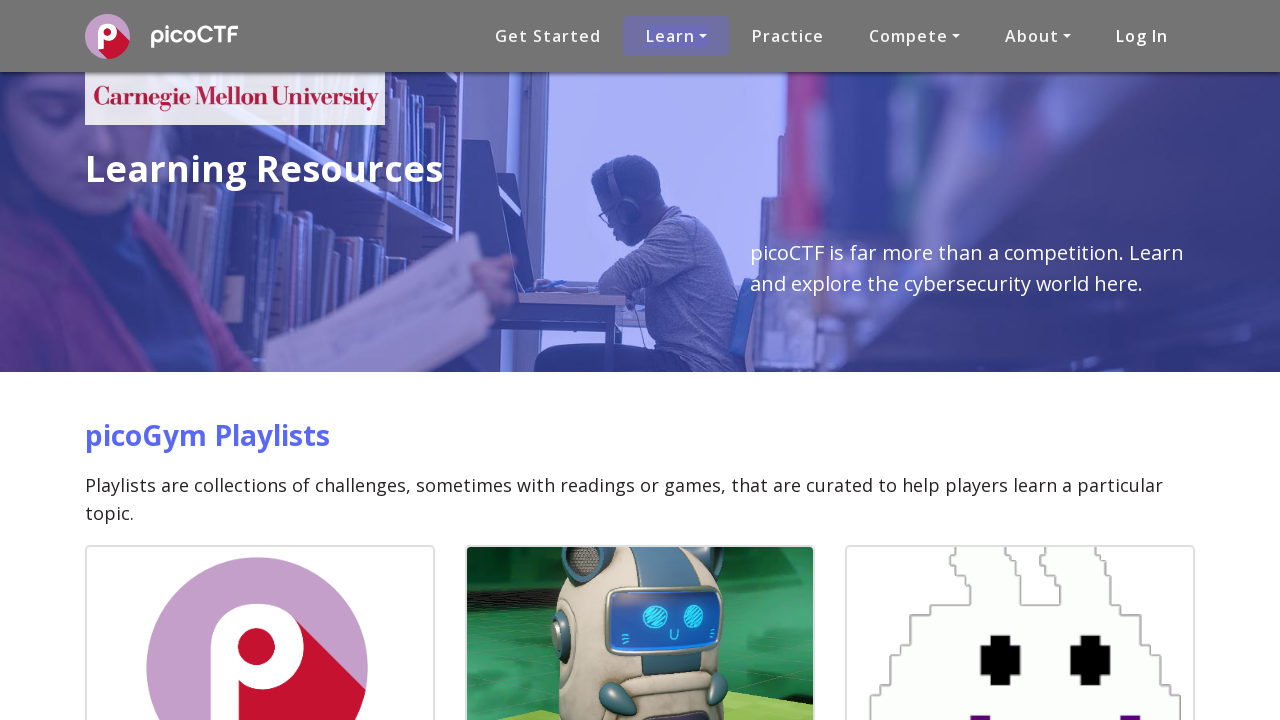